Fills out a simple form with first name, last name, city, and country fields, then submits the form

Starting URL: http://suninjuly.github.io/simple_form_find_task.html

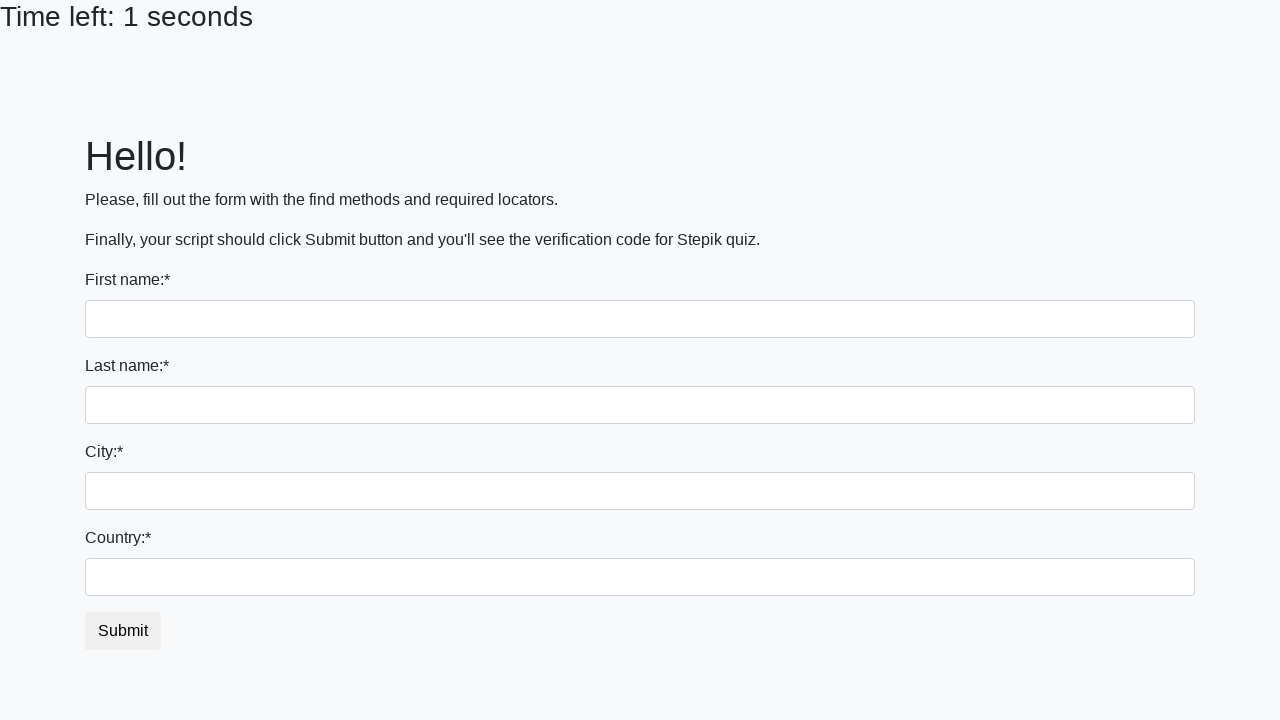

Filled first name field with 'Ivan' on input:first-of-type
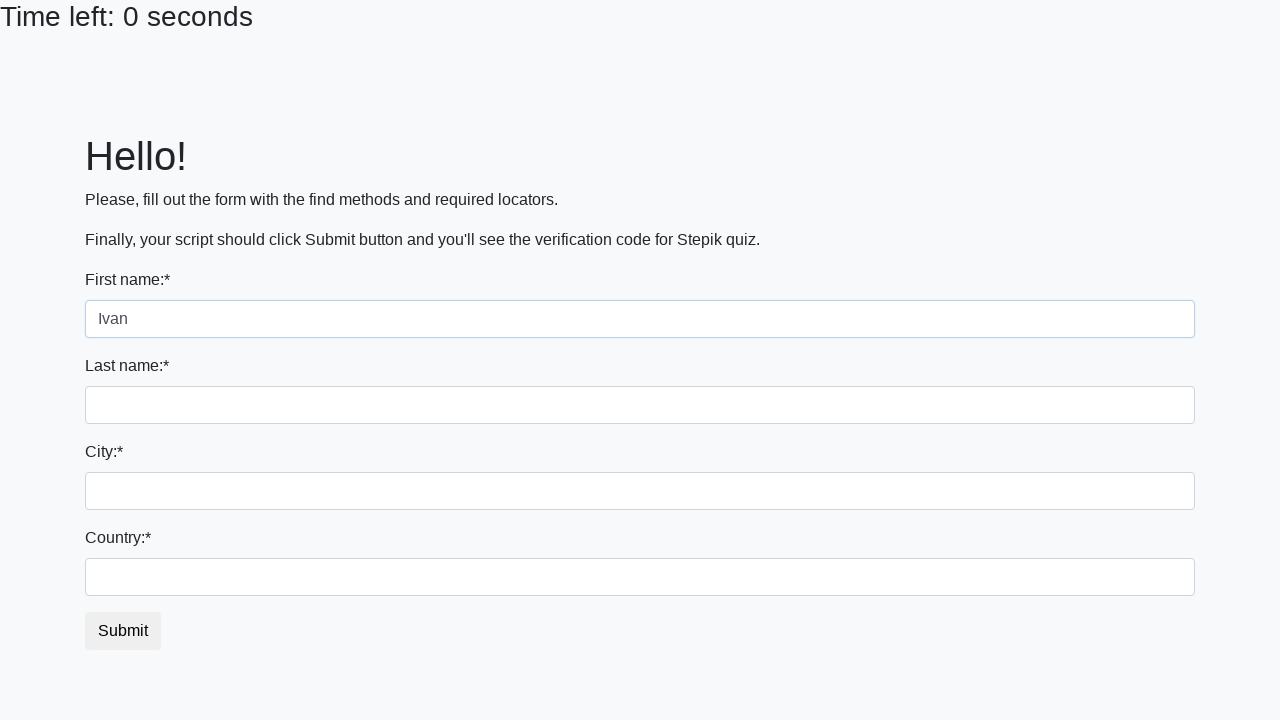

Filled last name field with 'Ivanov' on input[name='last_name']
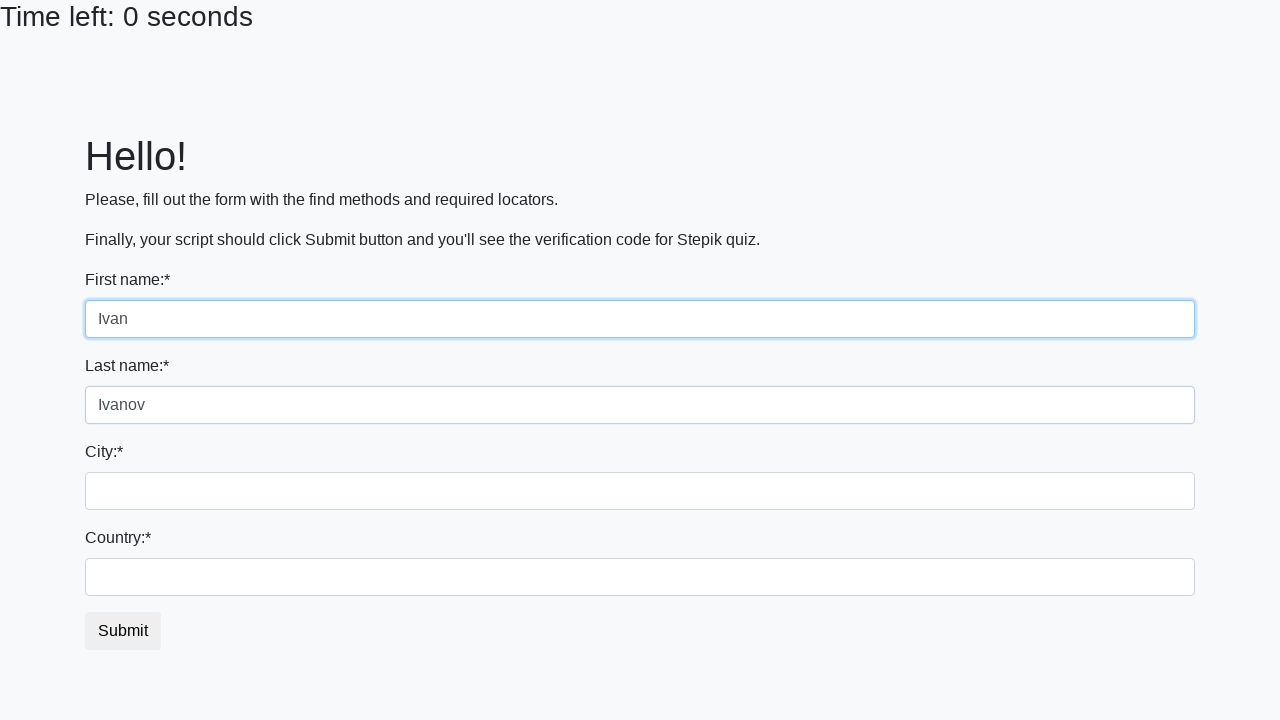

Filled city field with 'Kursk' on .city
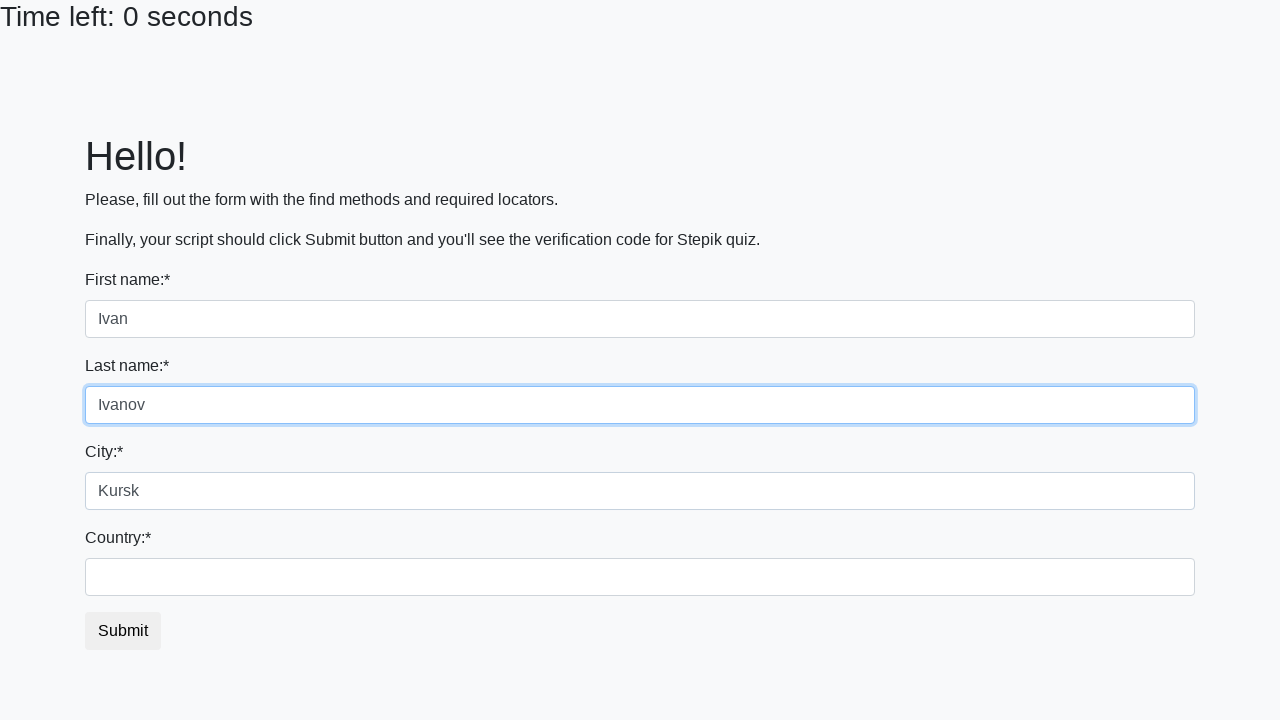

Filled country field with 'Russia' on #country
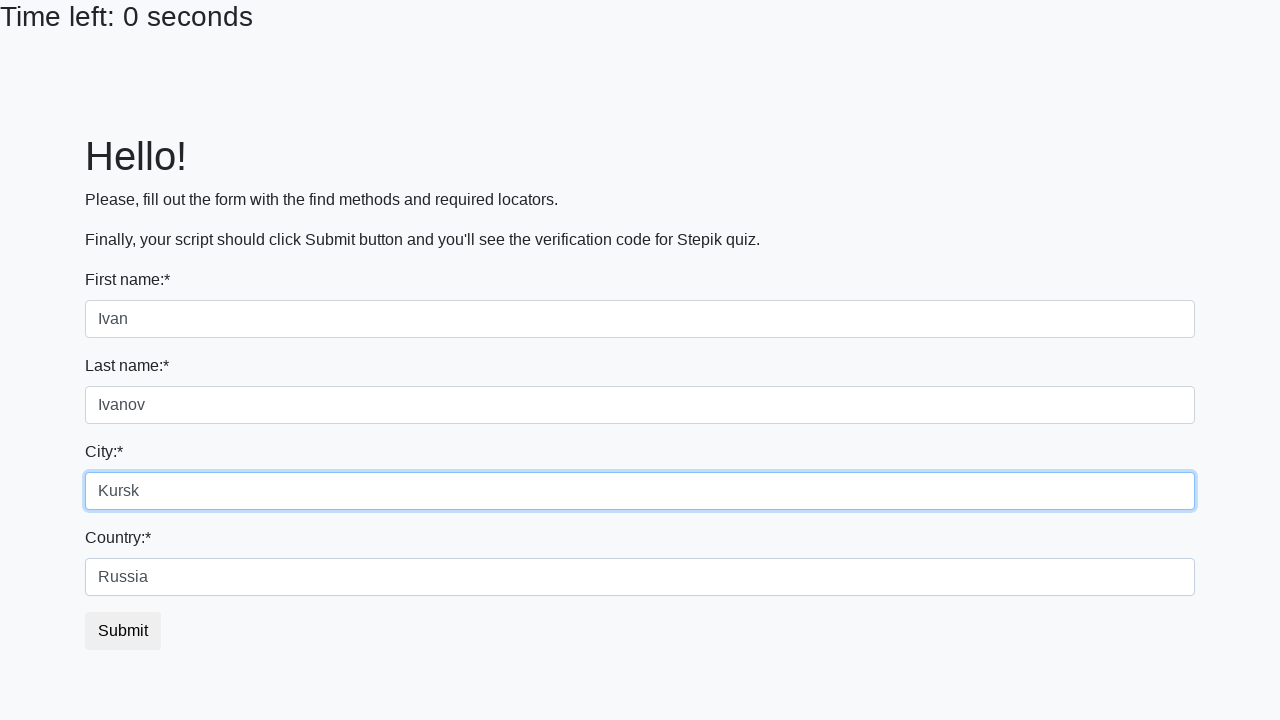

Clicked submit button to submit the form at (123, 631) on button.btn
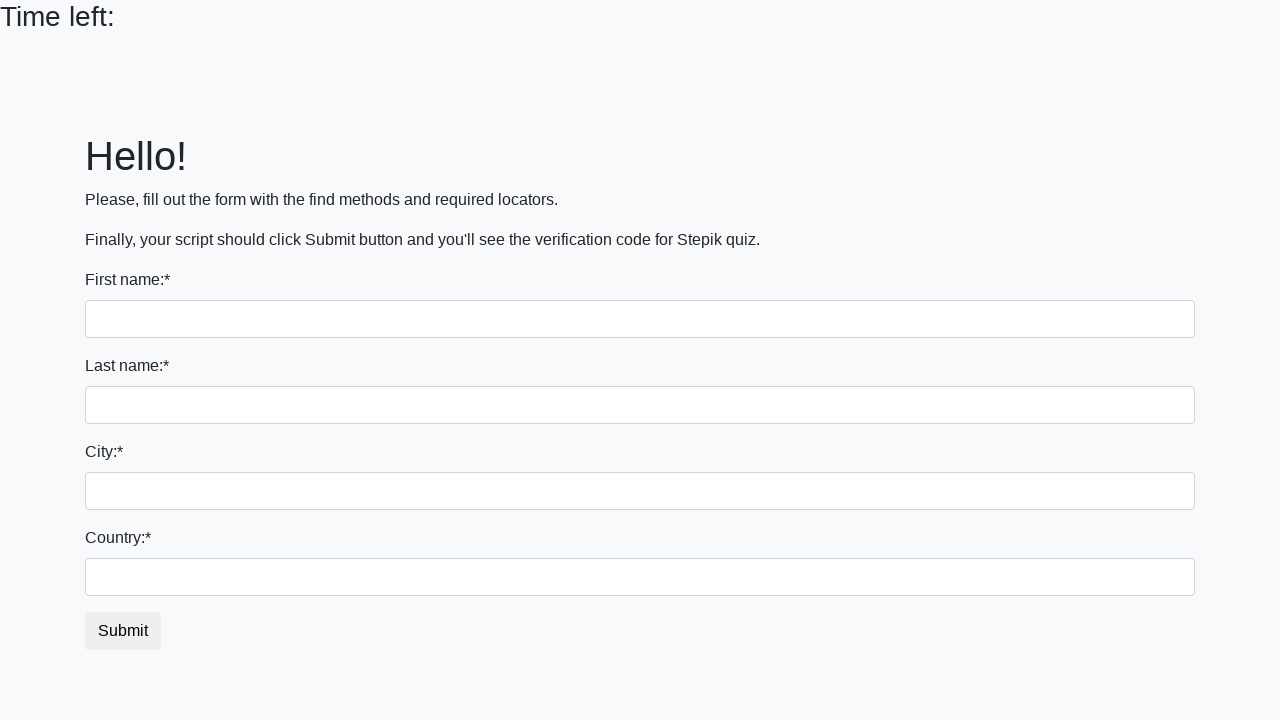

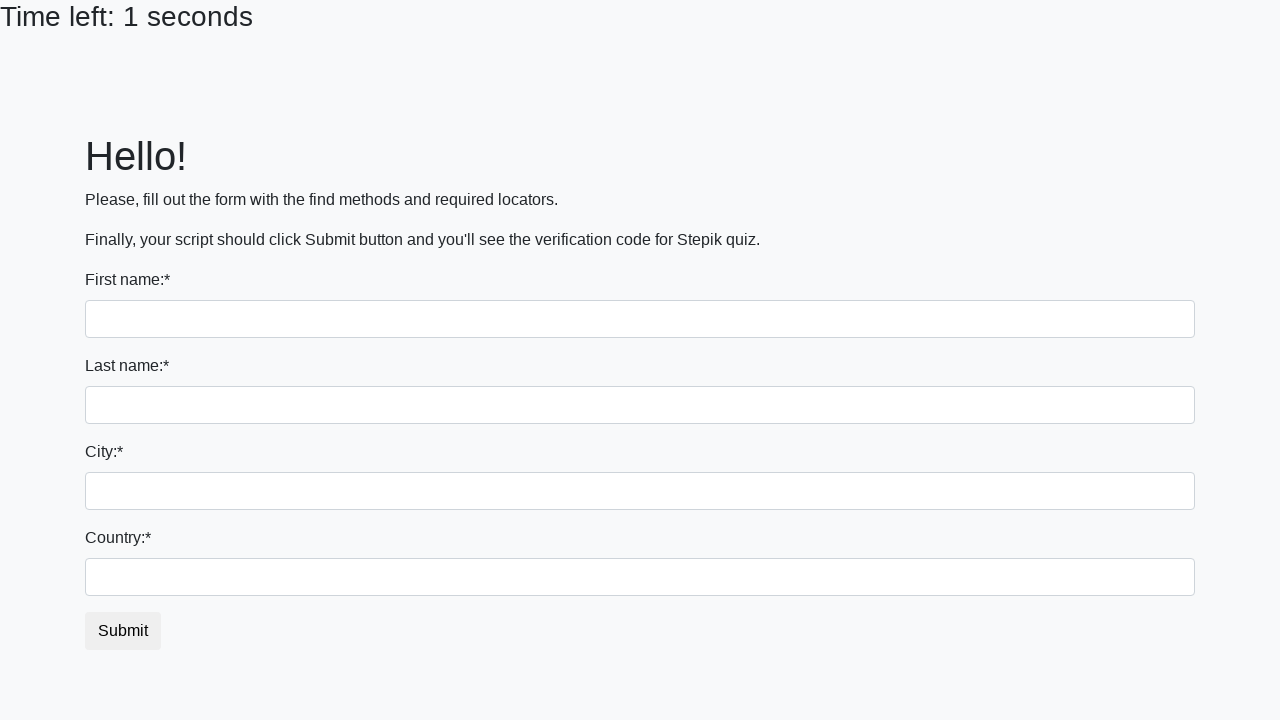